Tests the add/remove elements functionality by clicking Add Element button, verifying Delete button appears, then clicking Delete to remove it

Starting URL: https://the-internet.herokuapp.com/add_remove_elements/

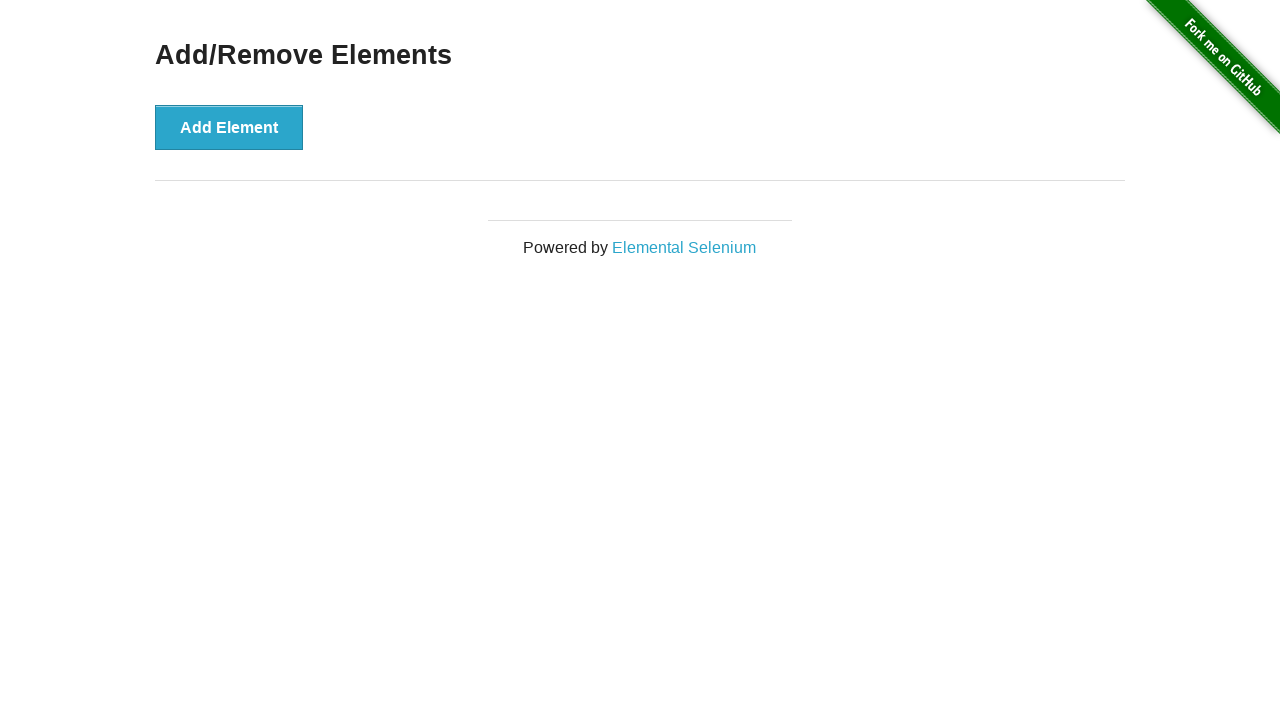

Clicked Add Element button at (229, 127) on button:has-text('Add Element')
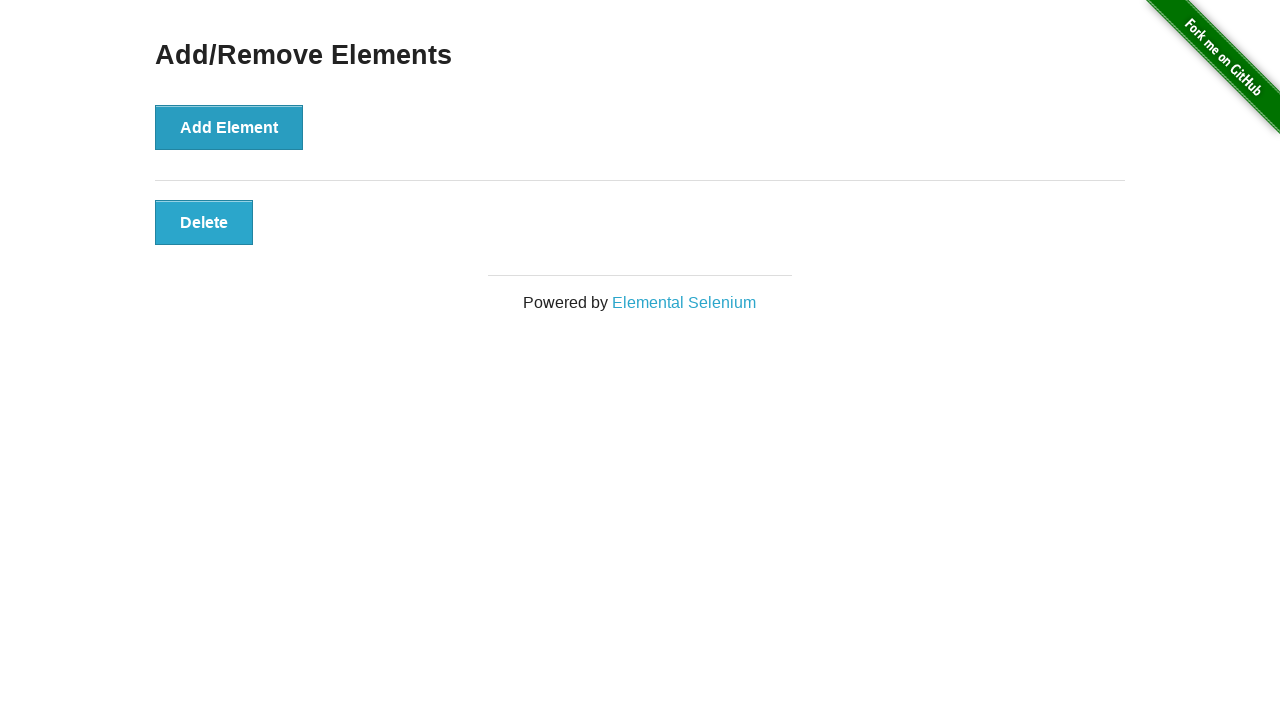

Delete button appeared after adding element
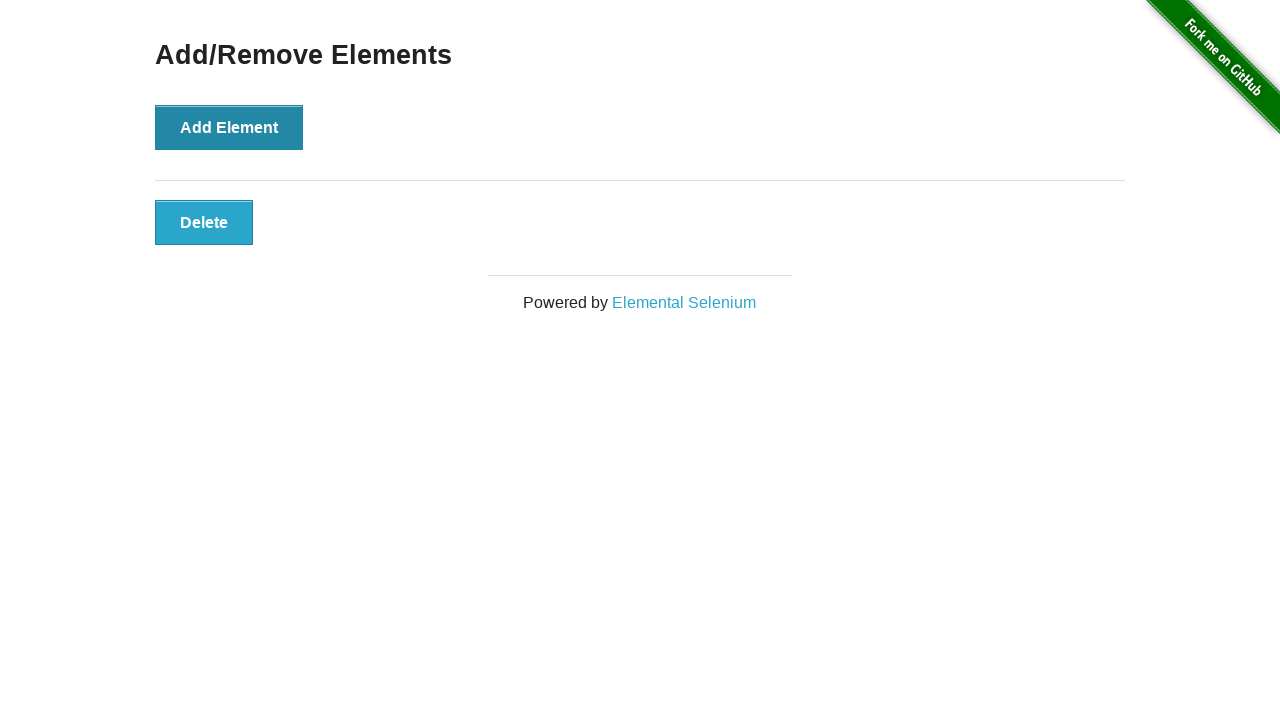

Clicked Delete button to remove element at (204, 222) on button.added-manually
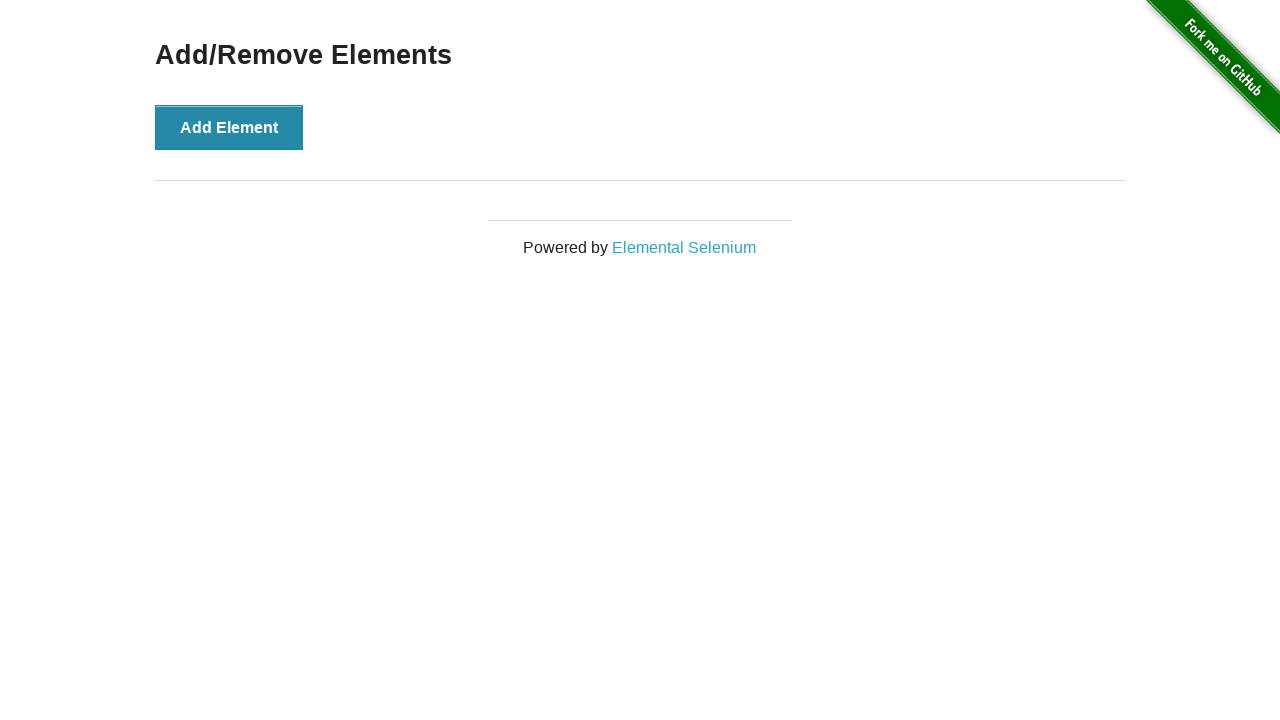

Add/Remove Elements page heading still visible after element removal
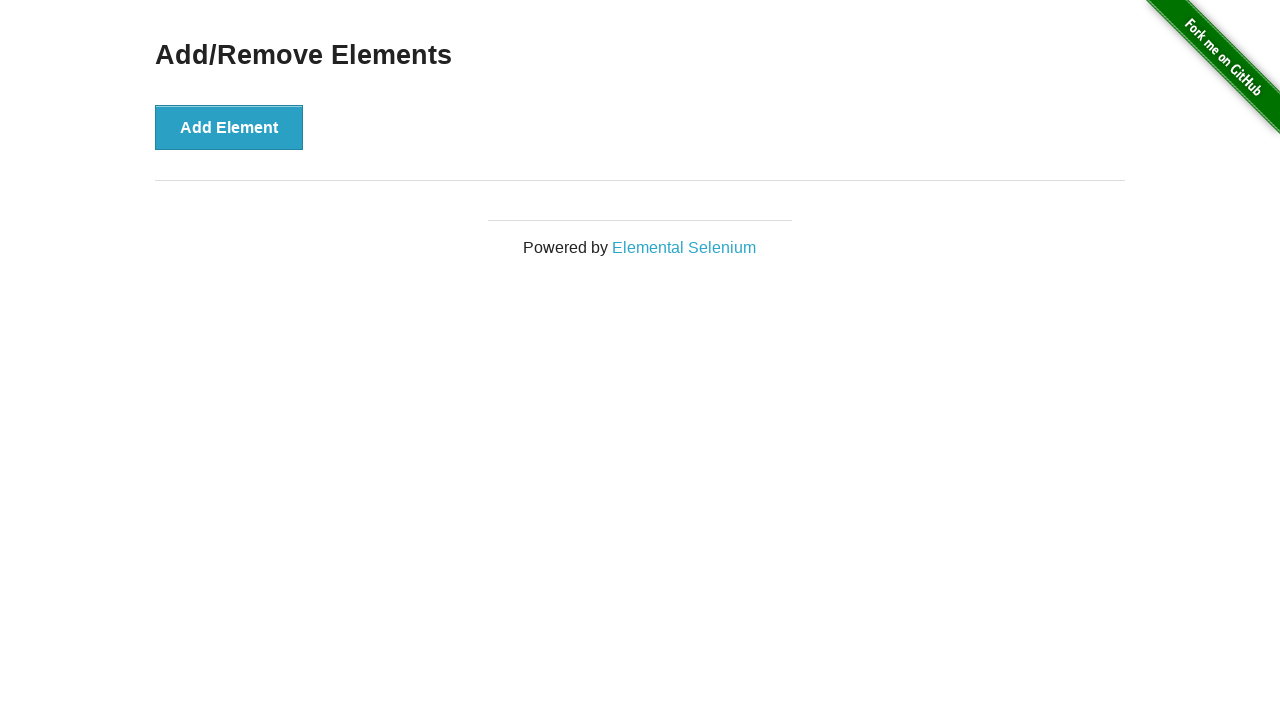

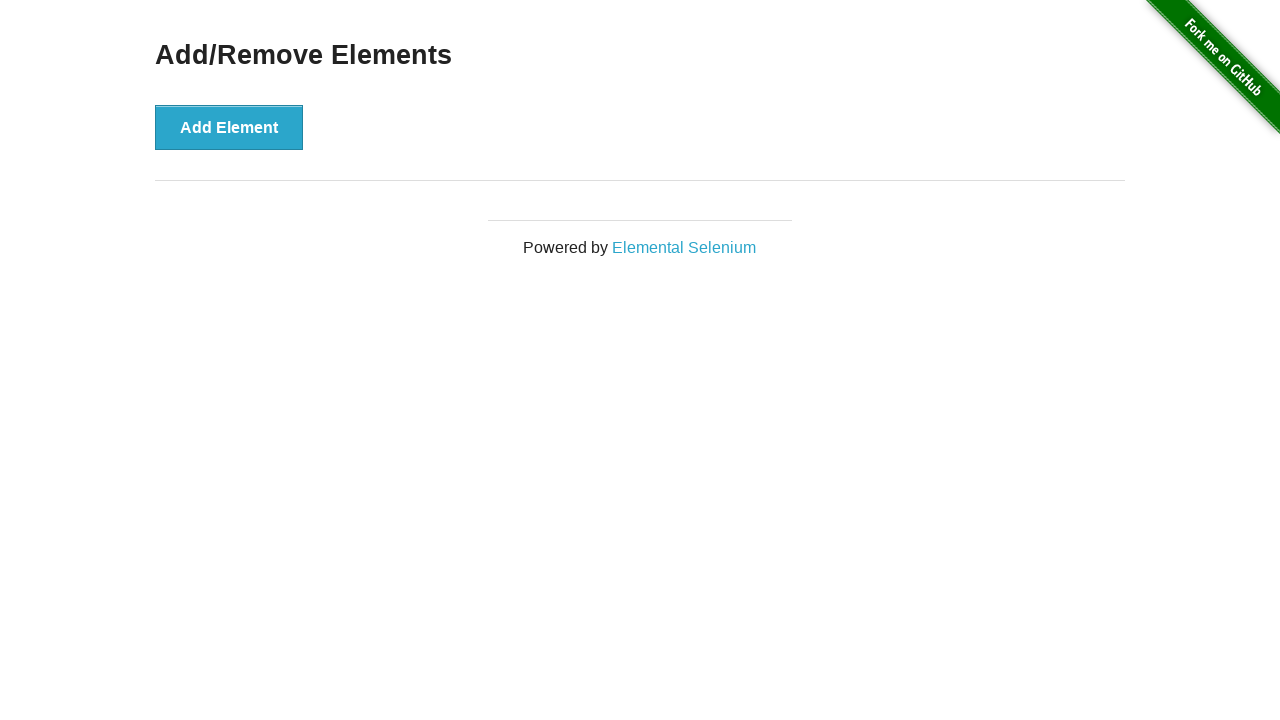